Tests the Ryerson Illuminator application by clicking various UI elements, handling popup windows, verifying button states, and interacting with modal dialogs including privacy policy links.

Starting URL: https://illuminator-test.mendixcloud.com/index.html

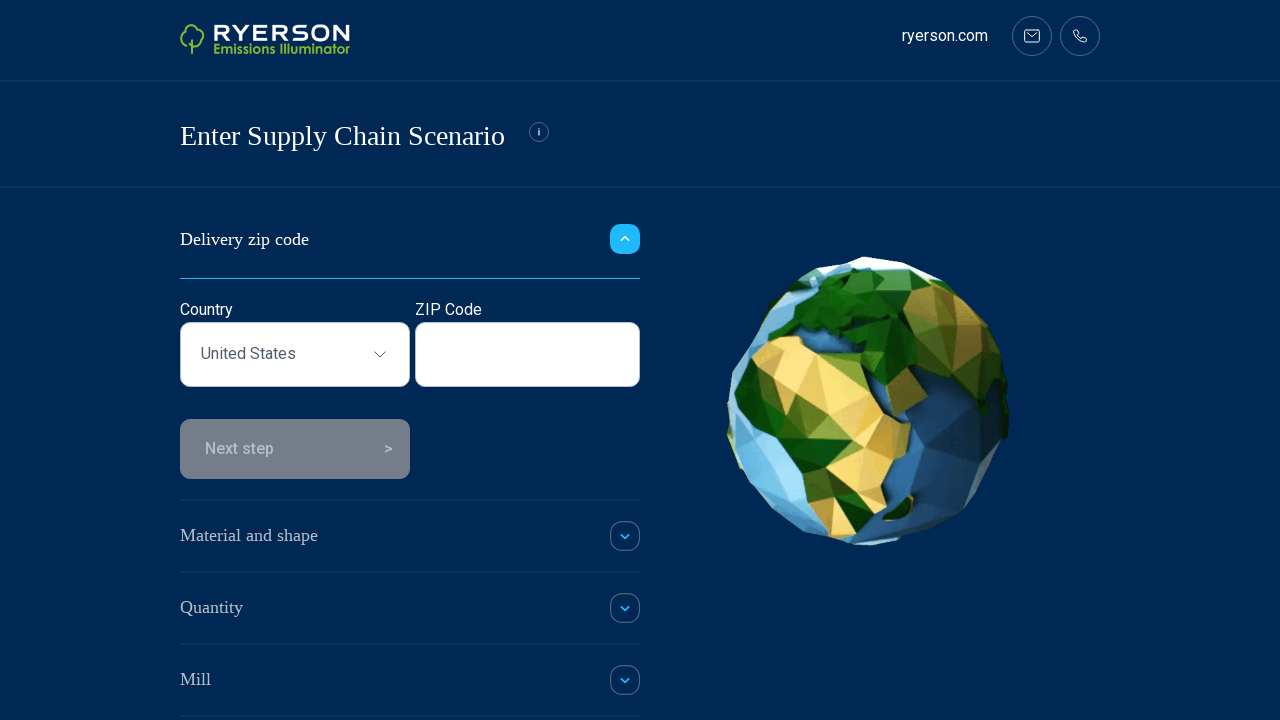

Clicked ryerson.com button and popup opened at (953, 36) on internal:role=button[name="ryerson.com"i]
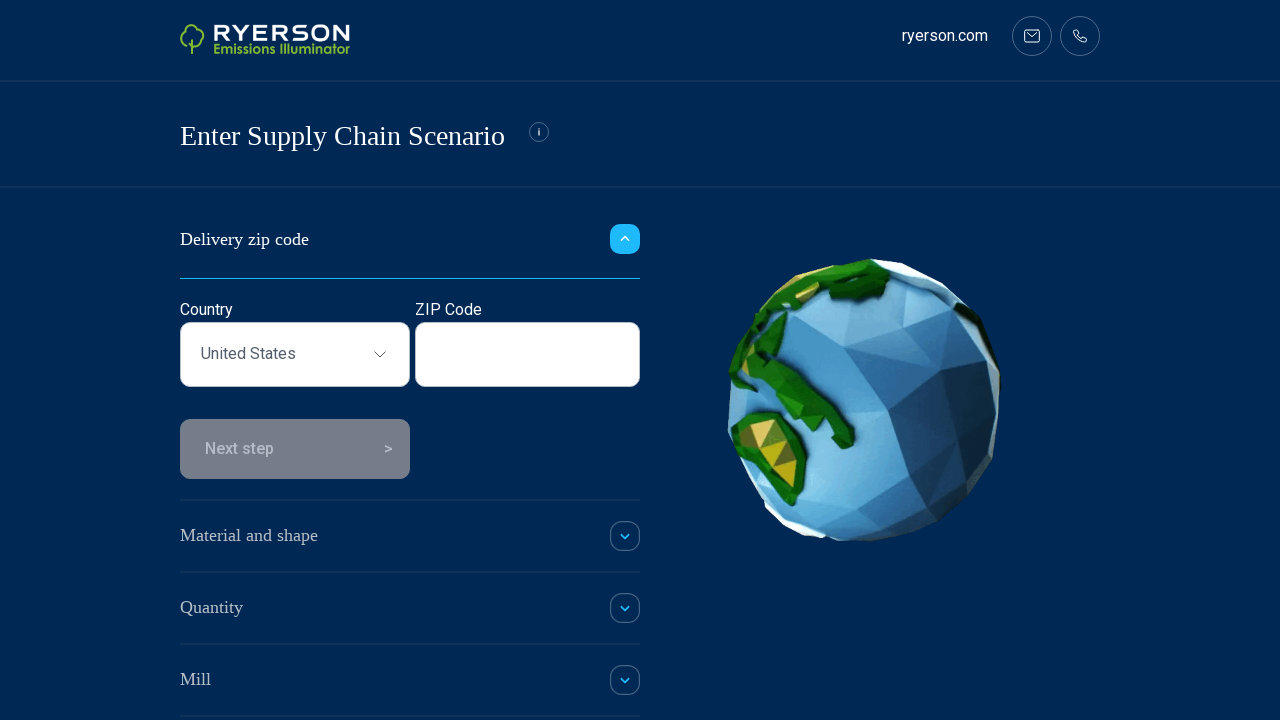

Closed ryerson.com popup window
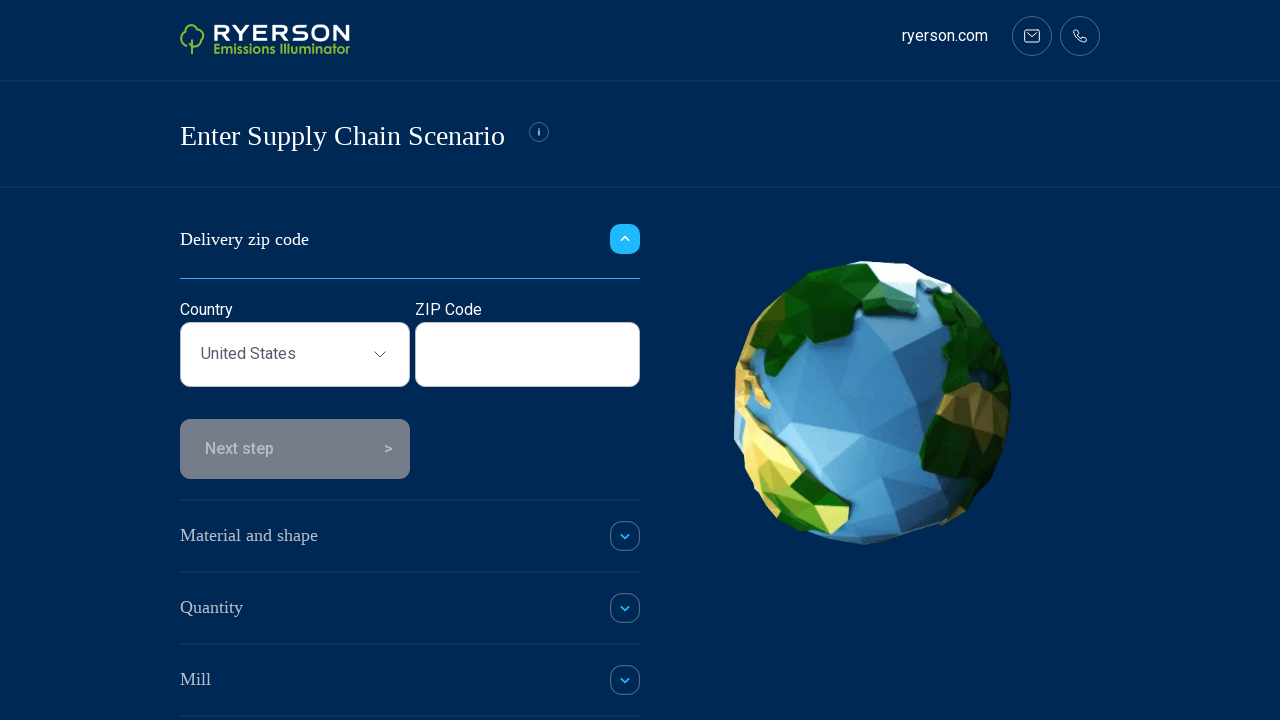

Waited 3 seconds for page to stabilize
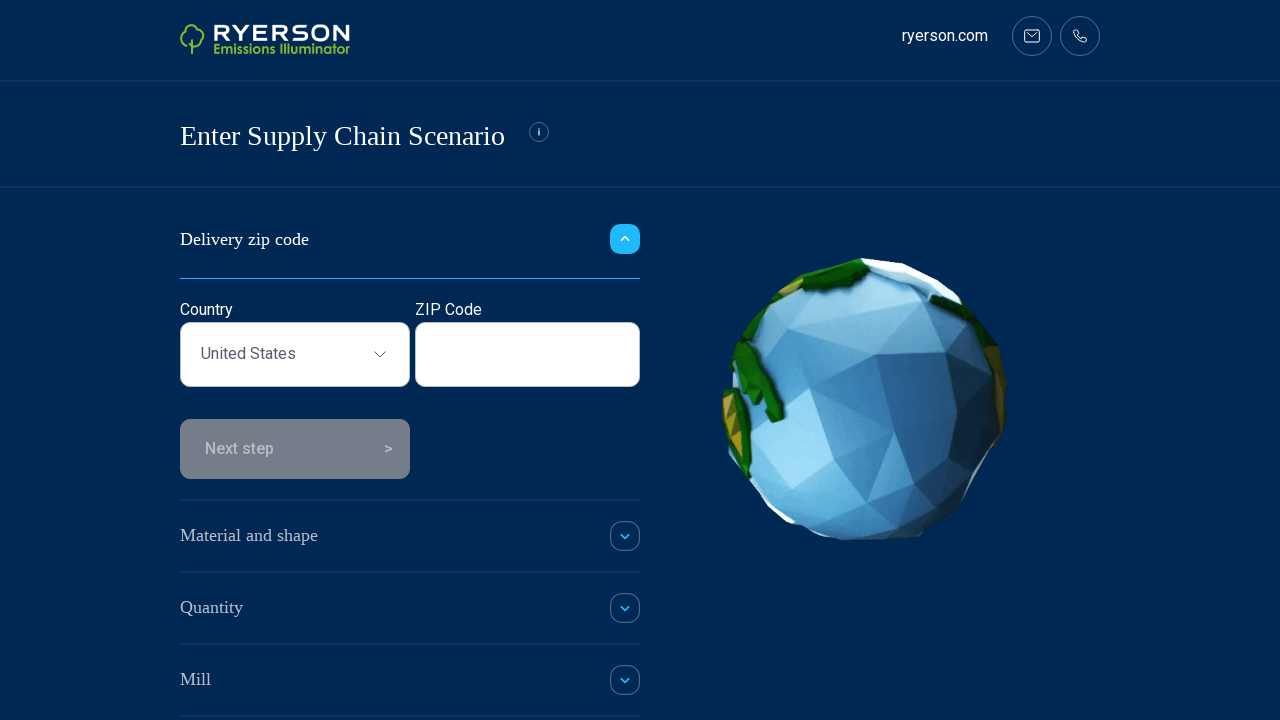

Clicked third static image to open modal at (1080, 36) on (//img[contains(@class,'mx-image mx-name-staticImage3')])[1]
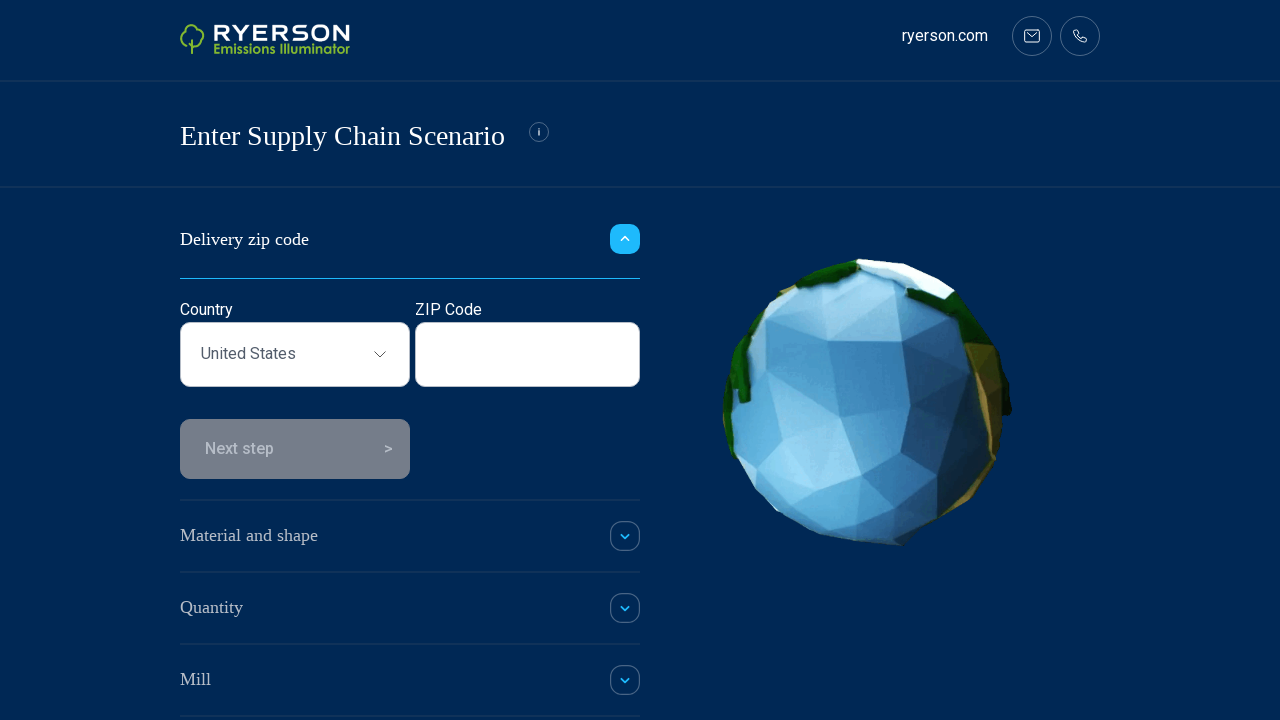

Modal content loaded (heading element visible)
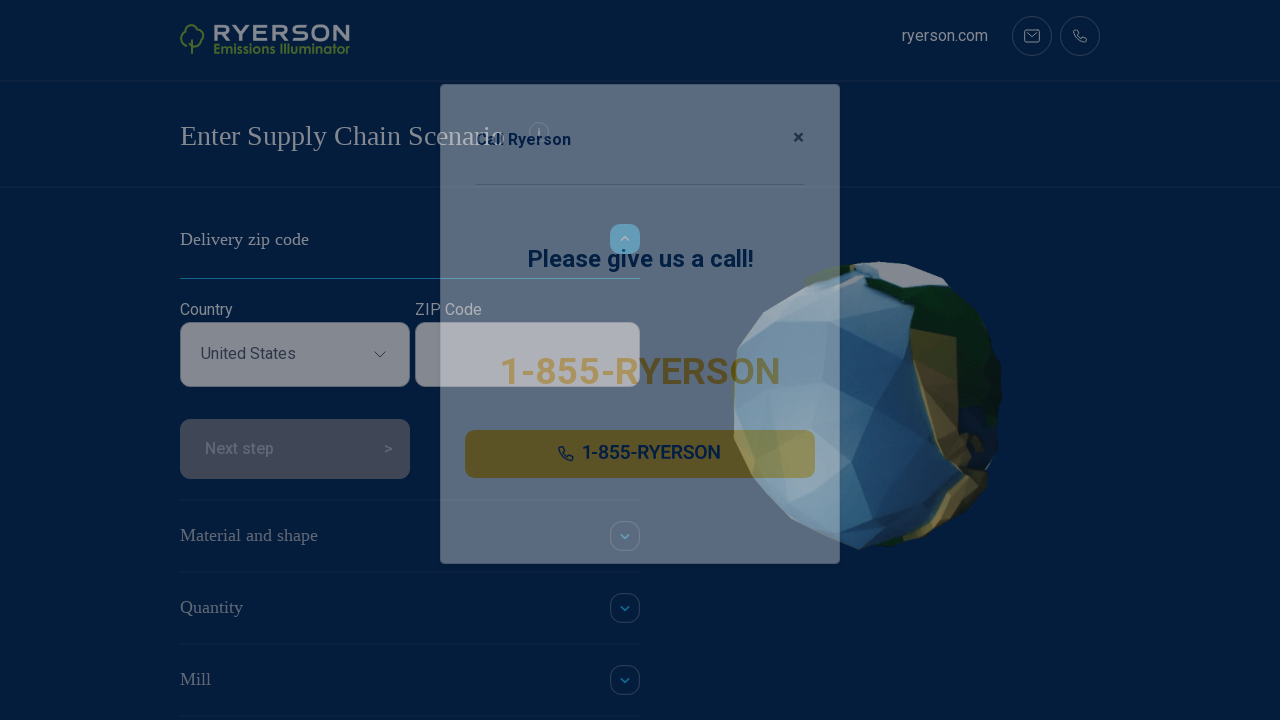

Clicked close button to close modal at (798, 138) on xpath=//button[@aria-label='close']
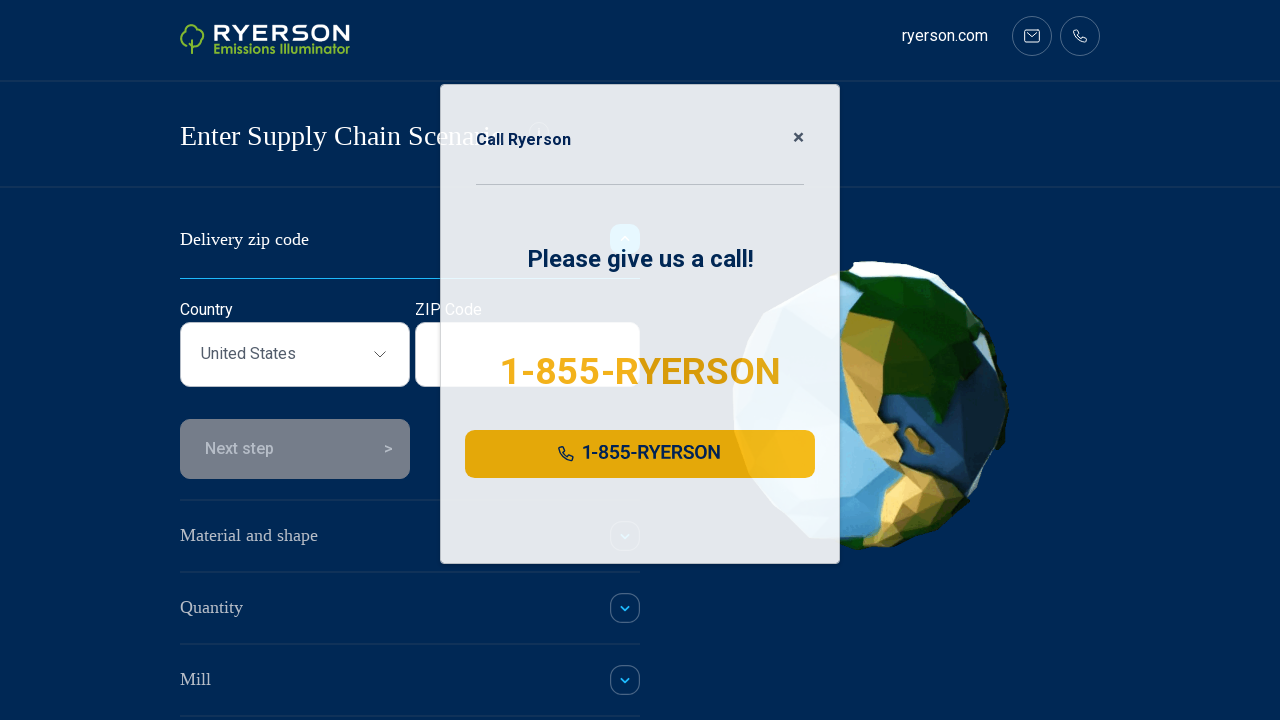

Clicked About the app image at (539, 132) on xpath=//img[contains(@class,'mx-image mx-name-staticImage5')]
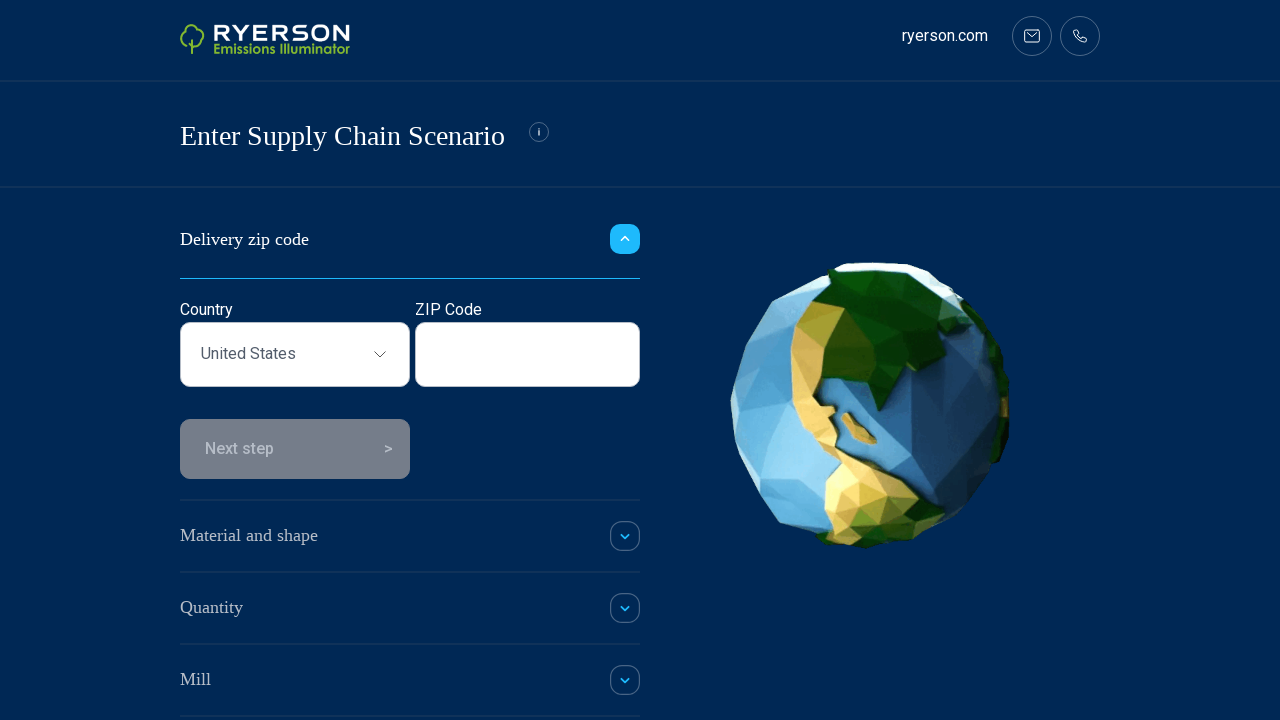

About dialog content loaded
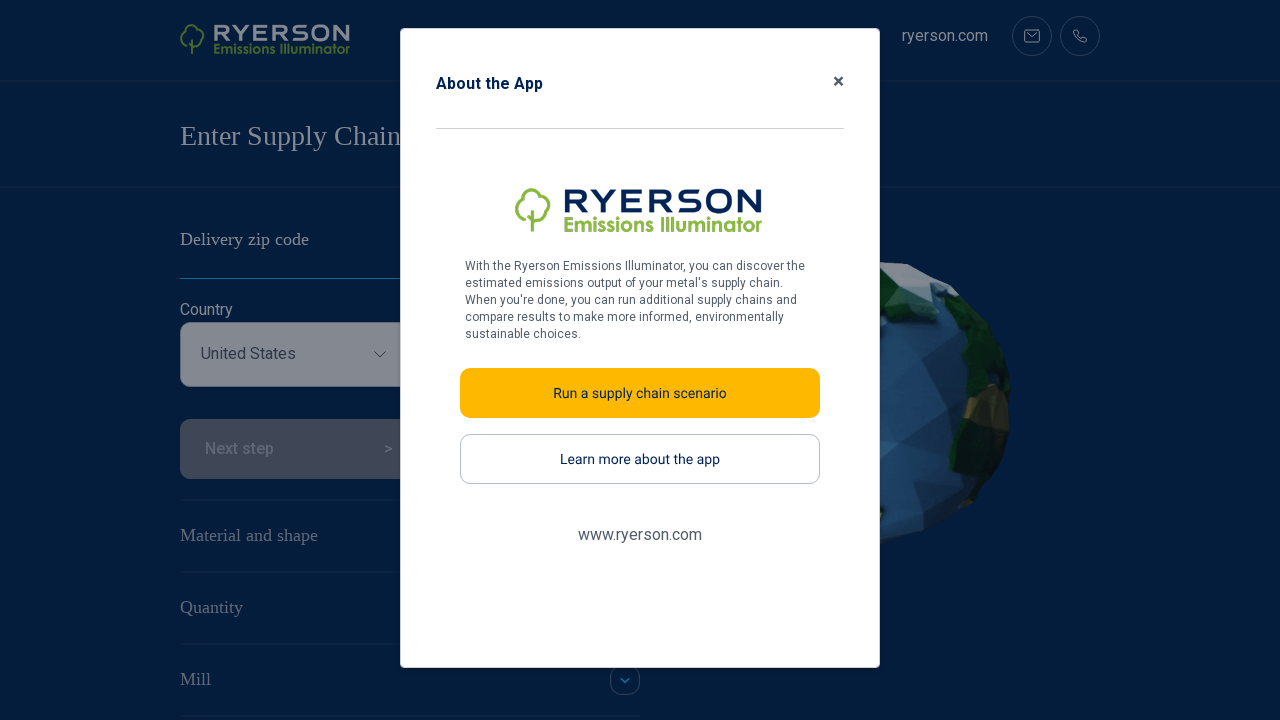

Clicked close button to close About dialog at (838, 82) on xpath=//button[@aria-label='close']
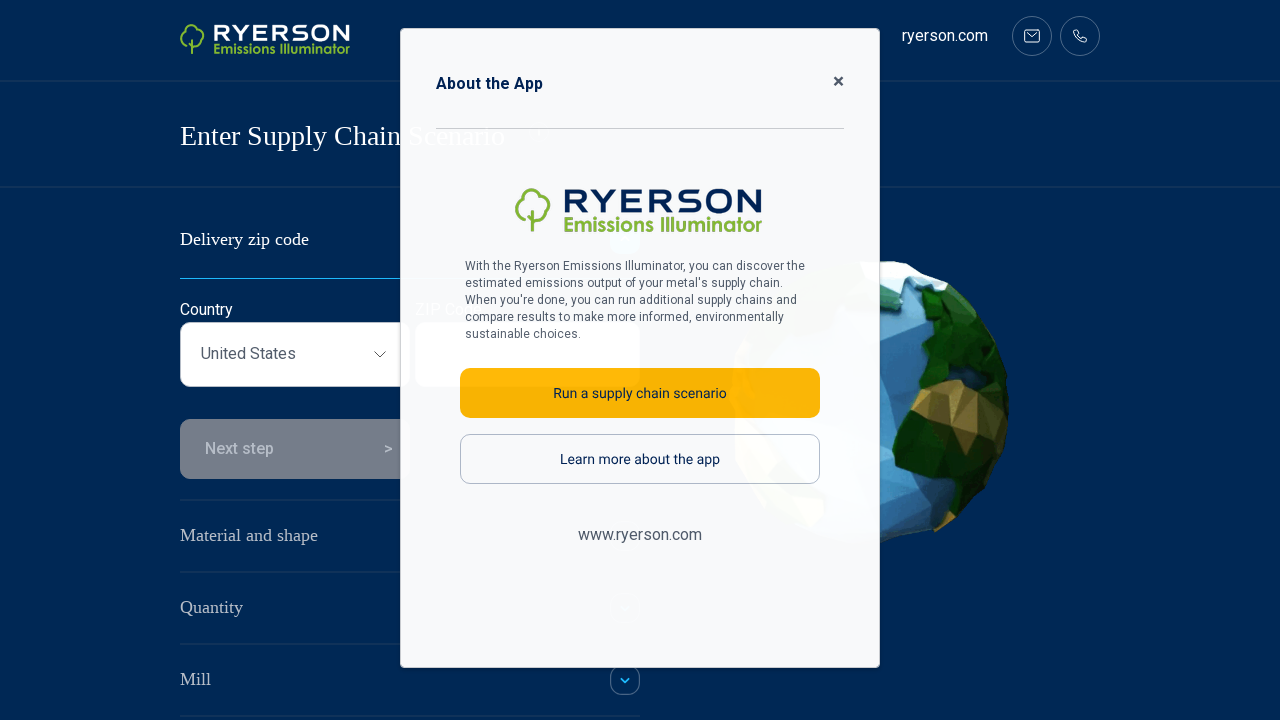

Clicked Privacy Policy link and popup opened at (223, 674) on internal:role=button[name="Privacy Policy /"i]
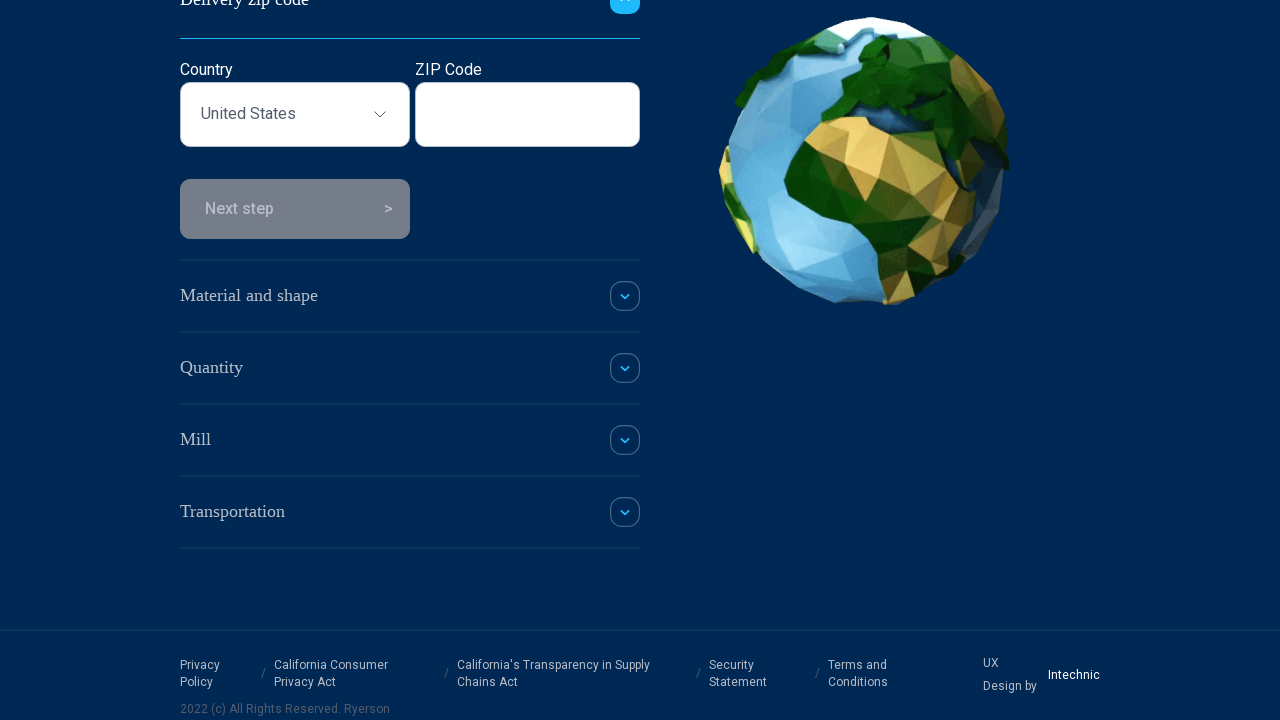

Closed Privacy Policy popup window
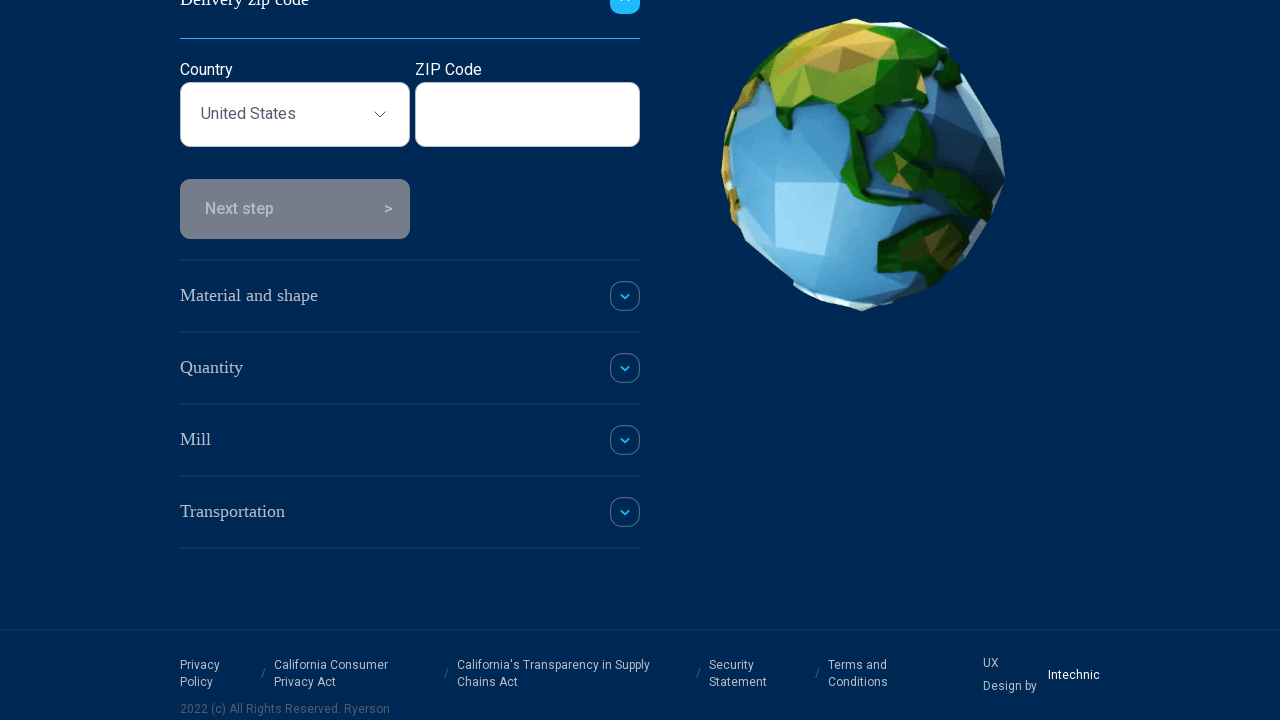

Clicked California Consumer Privacy Act link and popup opened at (357, 674) on internal:role=button[name="California Consumer Privacy Act /"i]
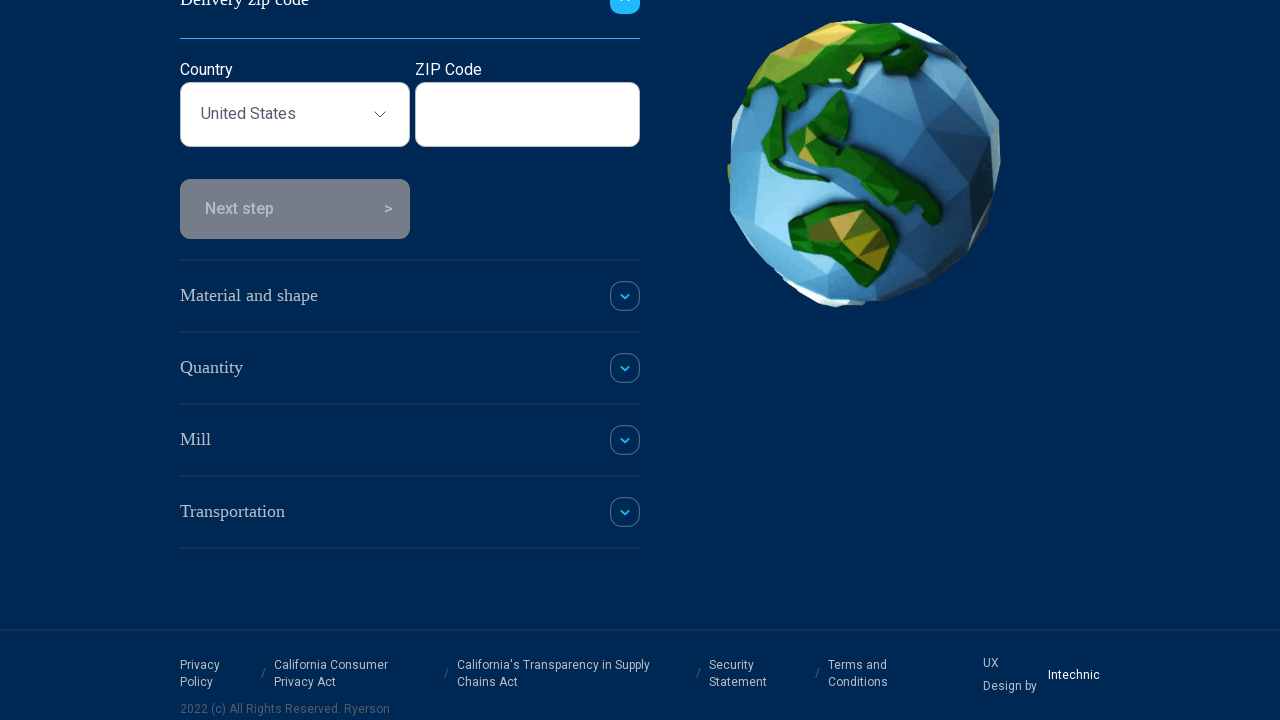

Closed California Consumer Privacy Act popup window
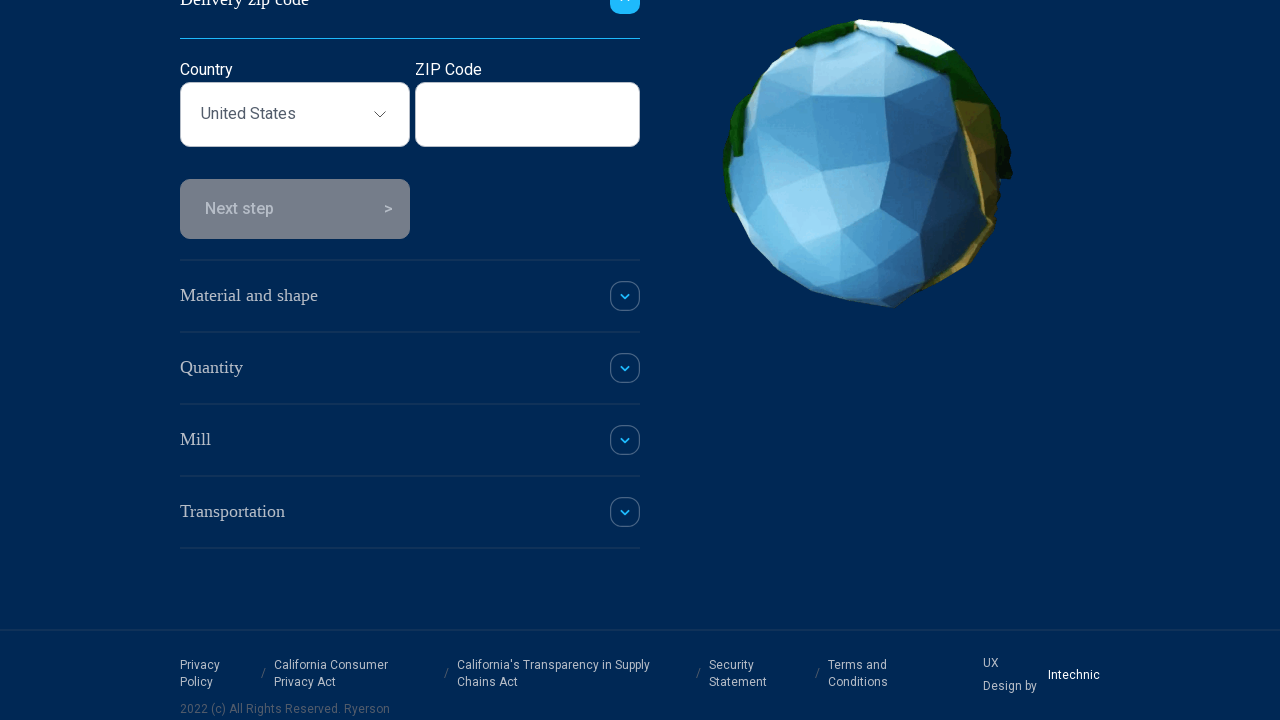

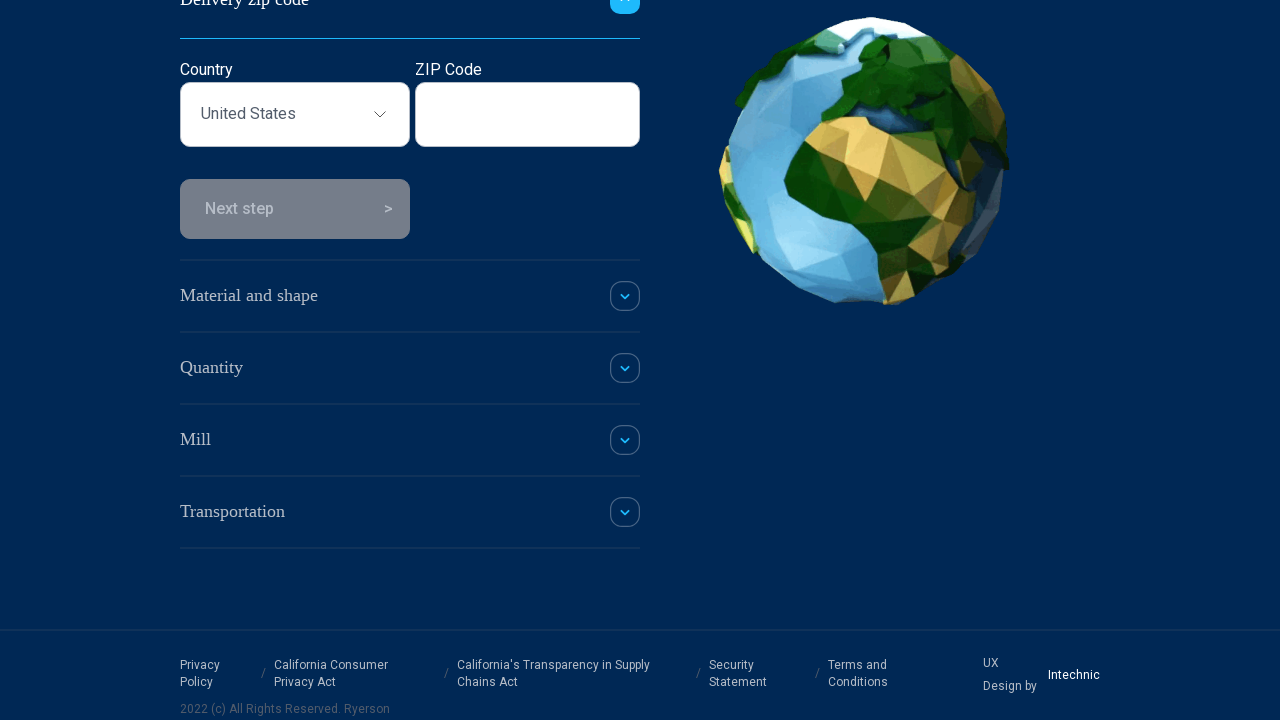